Navigates to the Time and Date moon phases page for Kyiv, Ukraine and verifies that the moon phase table is displayed with relevant information.

Starting URL: https://www.timeanddate.com/moon/phases/ukraine/kyiv

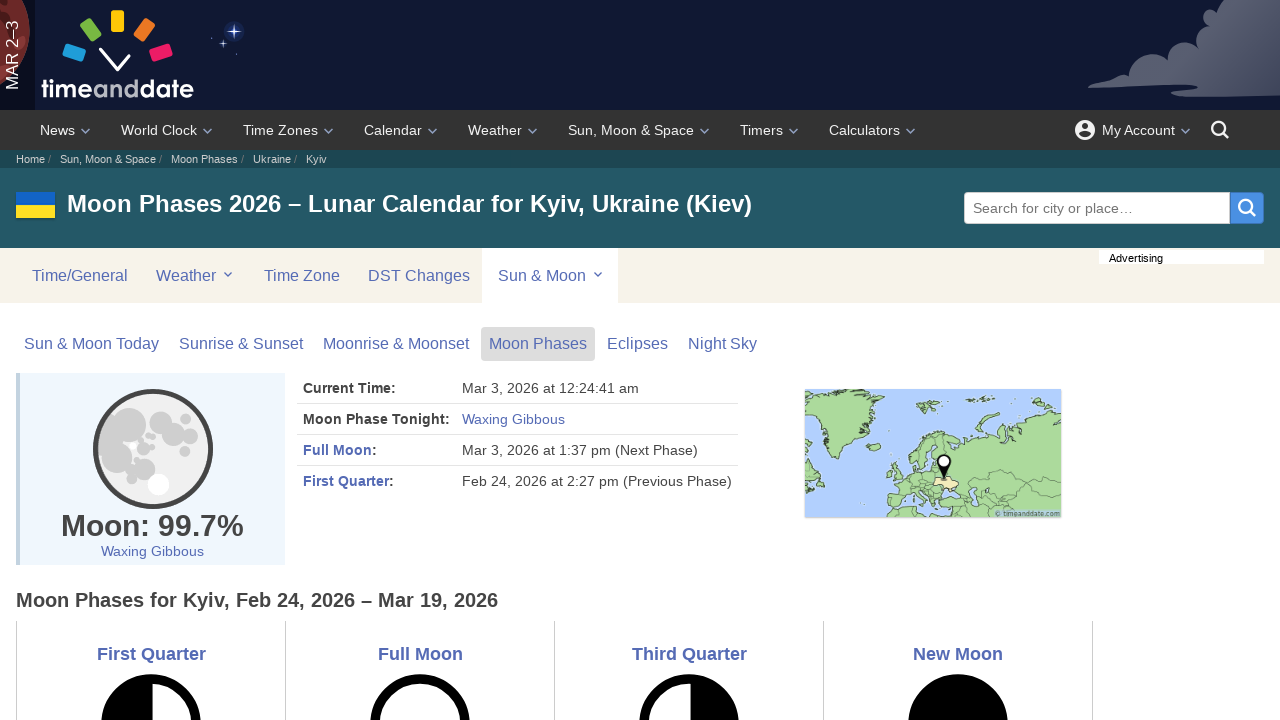

Moon phases table rows loaded
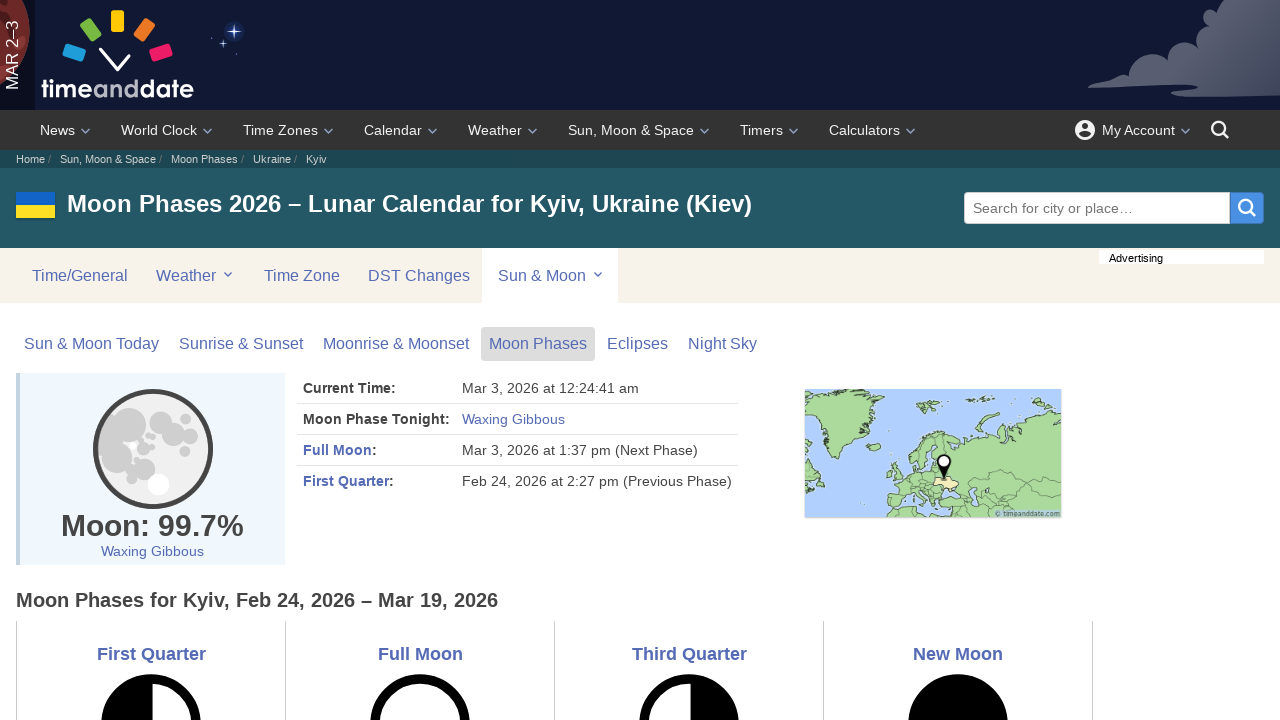

Moon phases table headers verified
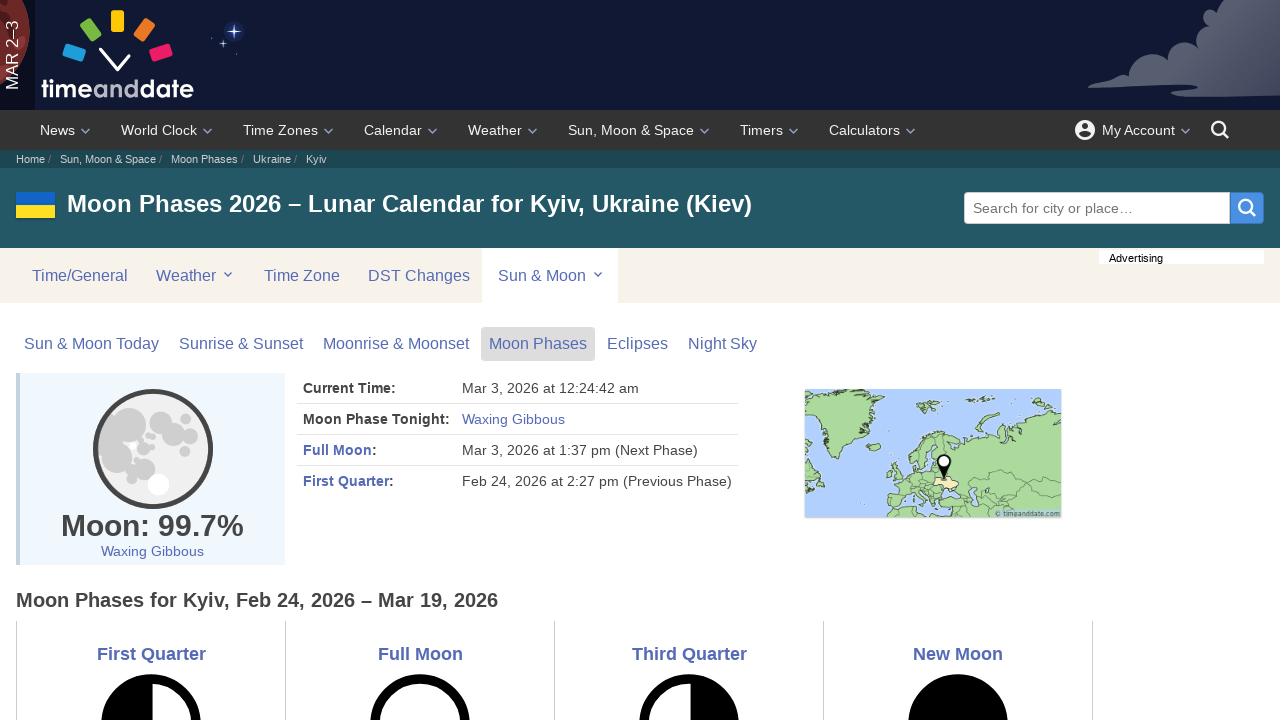

Moon phases table data cells verified
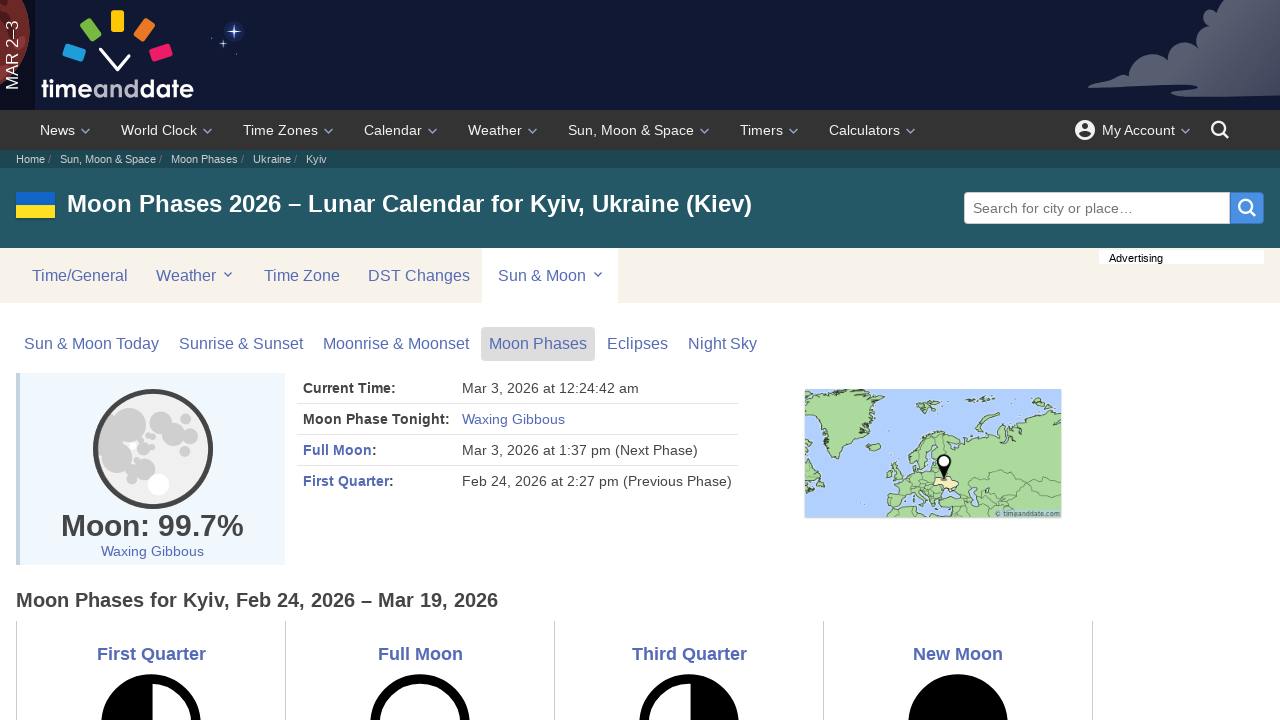

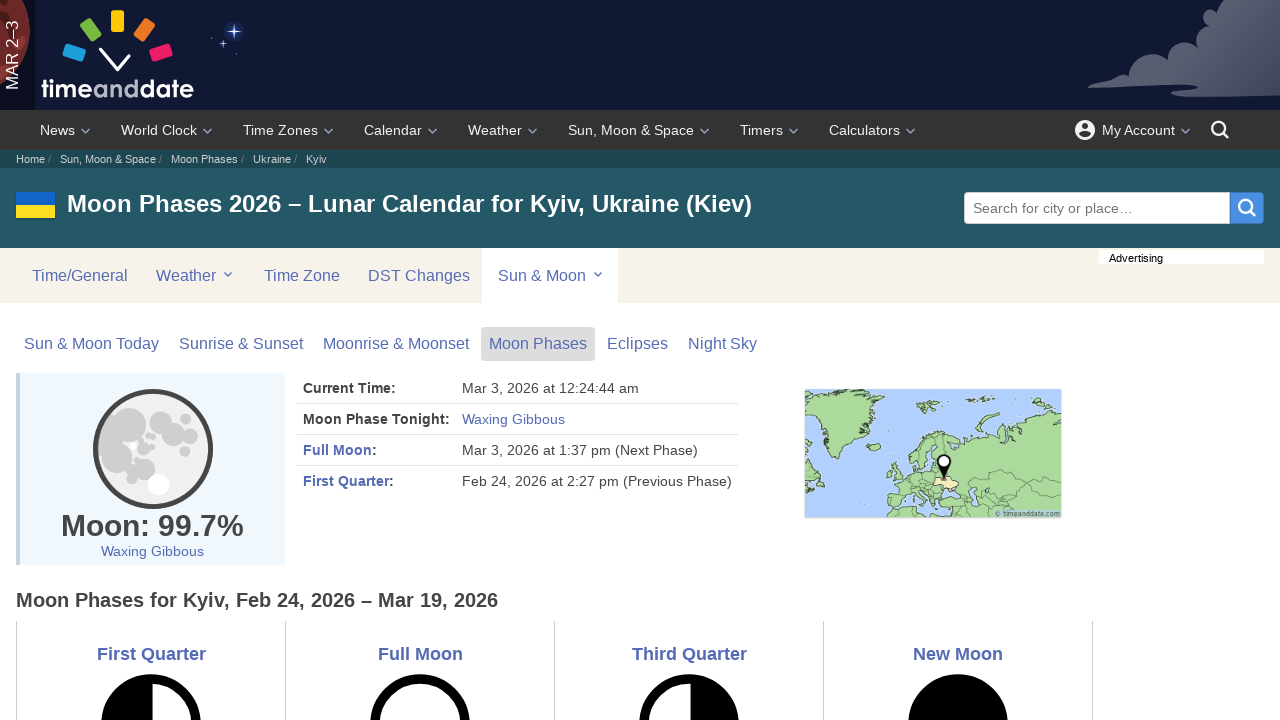